Tests the search functionality on a grocery shopping practice site by typing a search term and verifying the filtered results count and input value.

Starting URL: https://rahulshettyacademy.com/seleniumPractise/#/

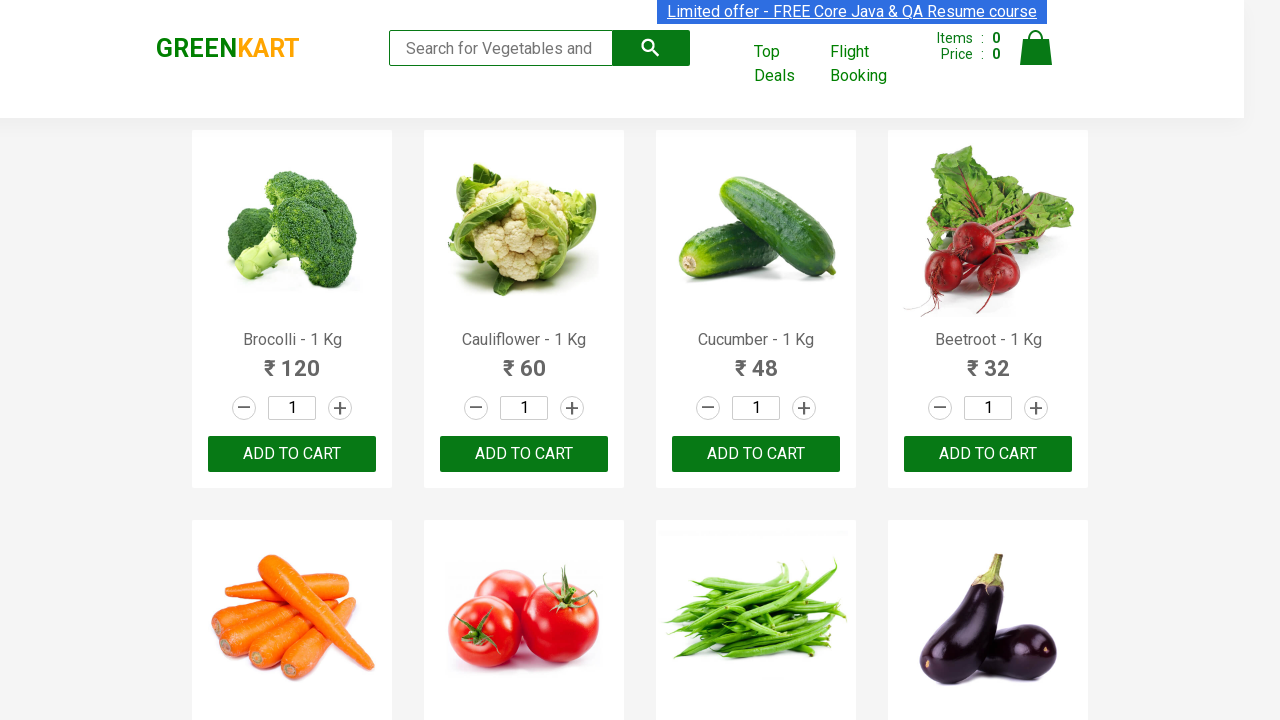

Filled search field with 'ca' on .search-keyword
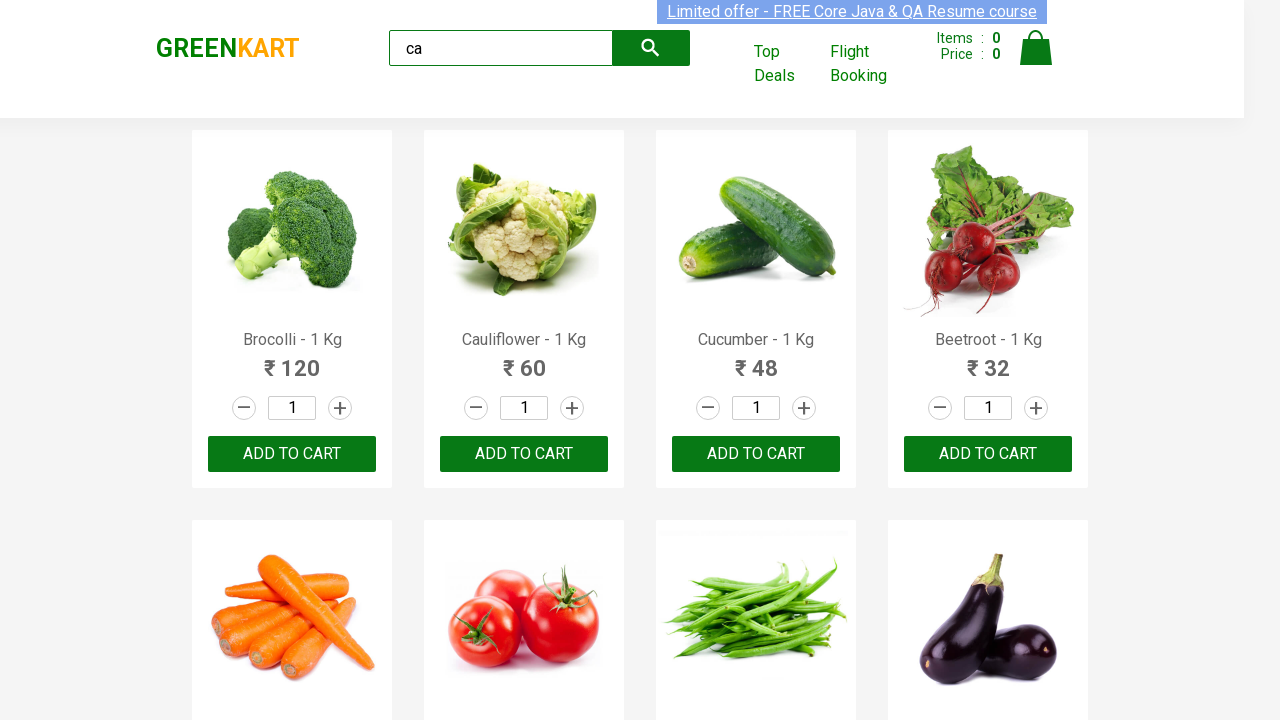

Waited for products to filter and appear
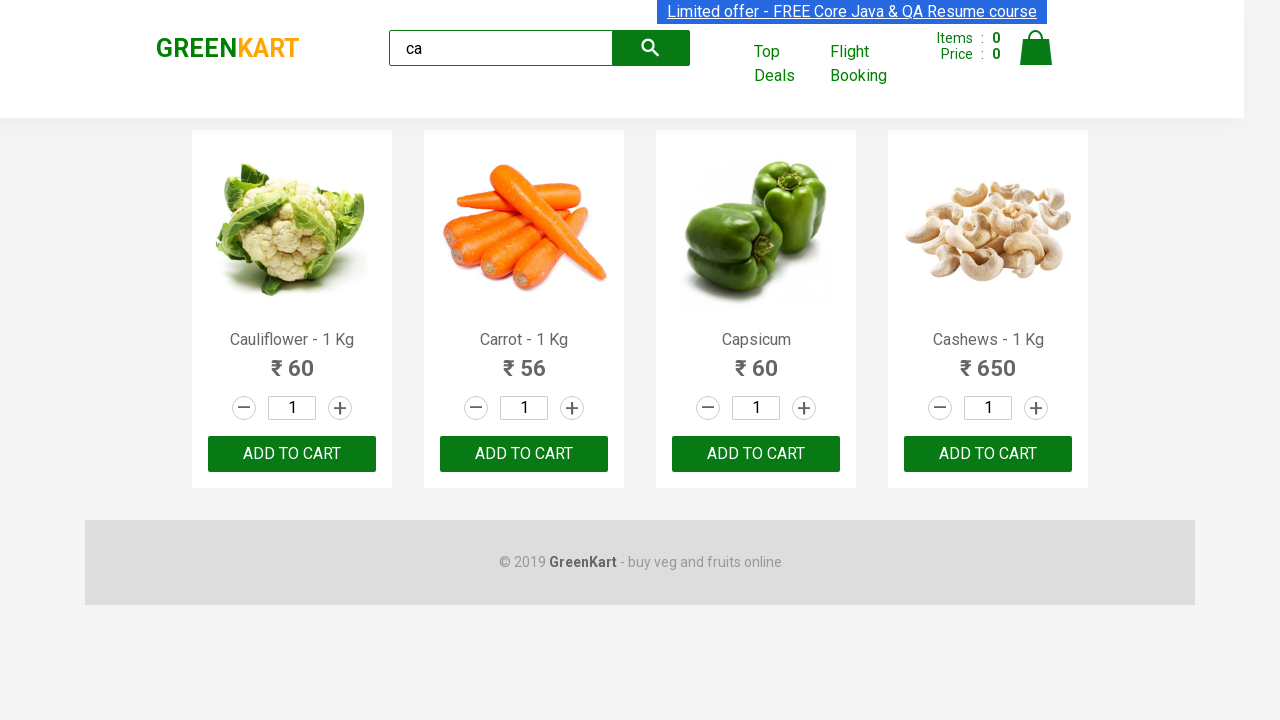

Located all visible product elements
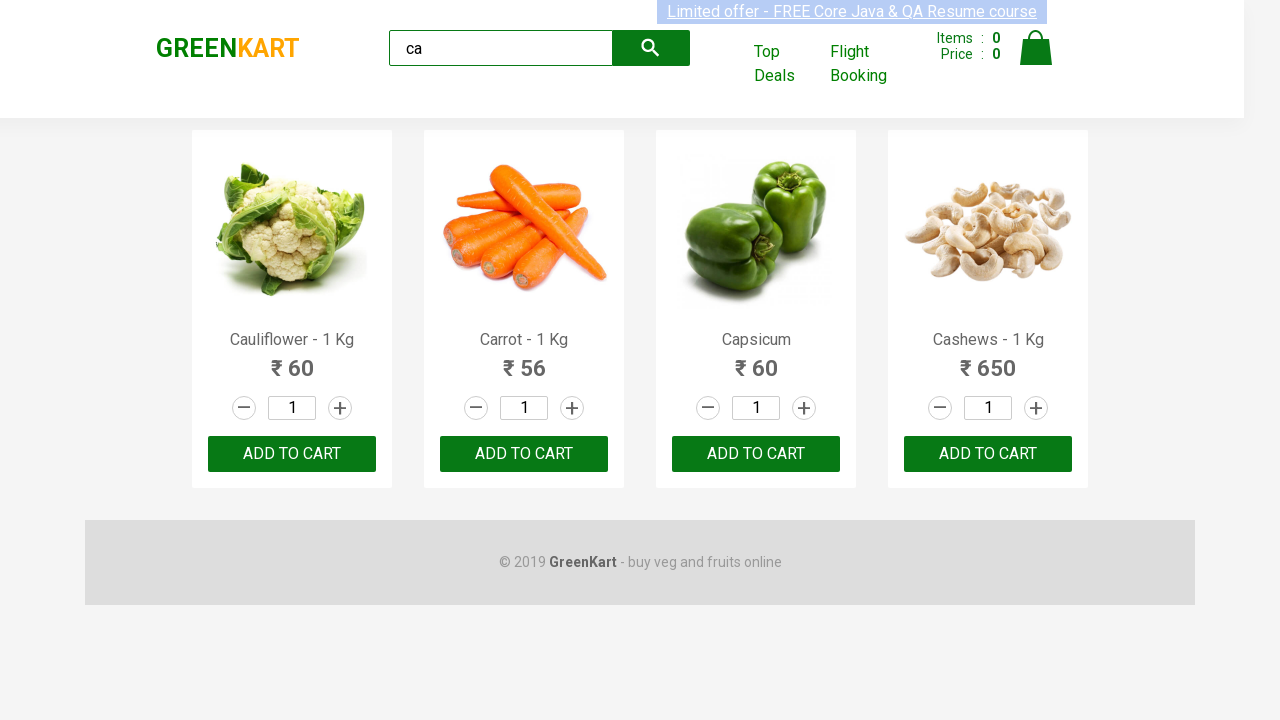

Verified that 4 visible products are displayed
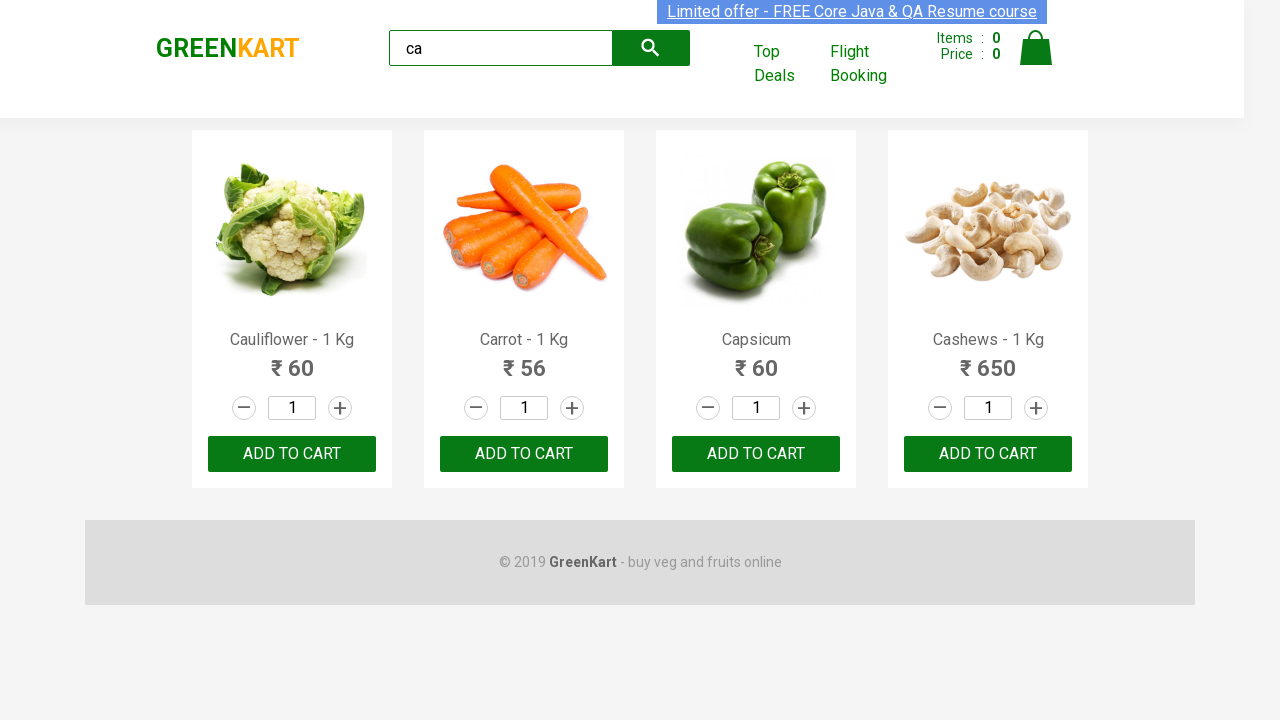

Located search input element
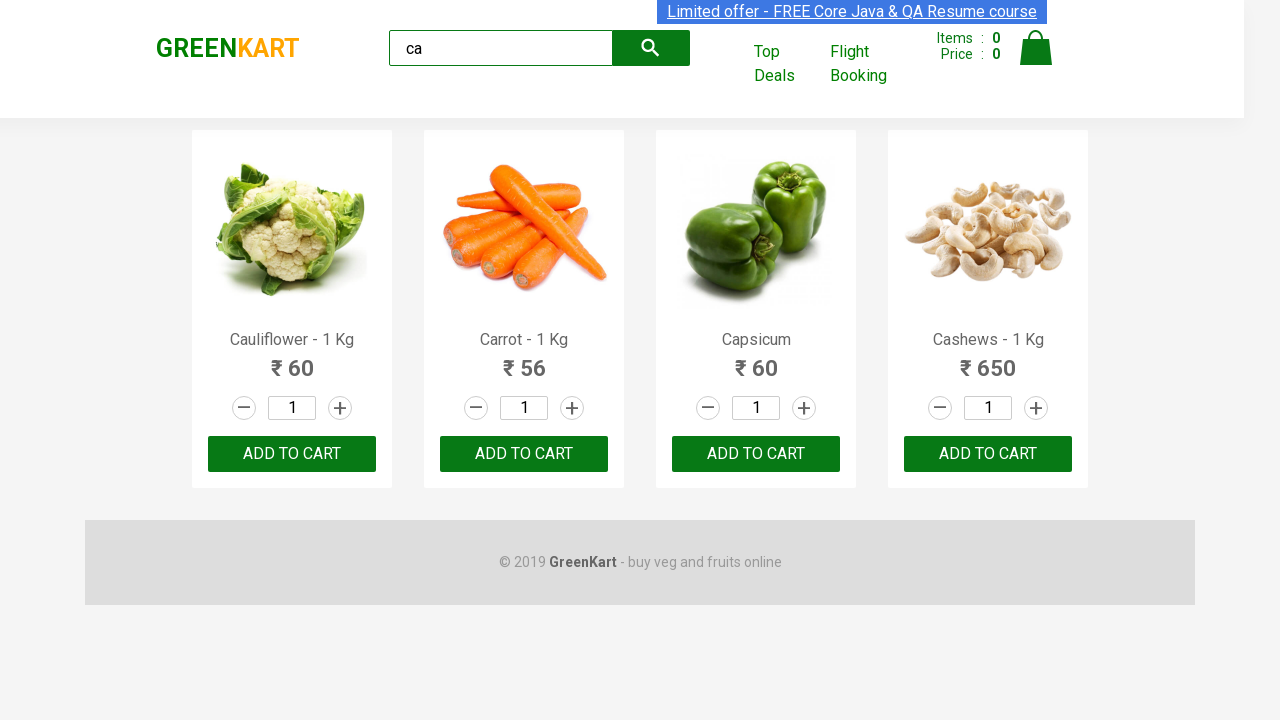

Verified search input contains 'ca'
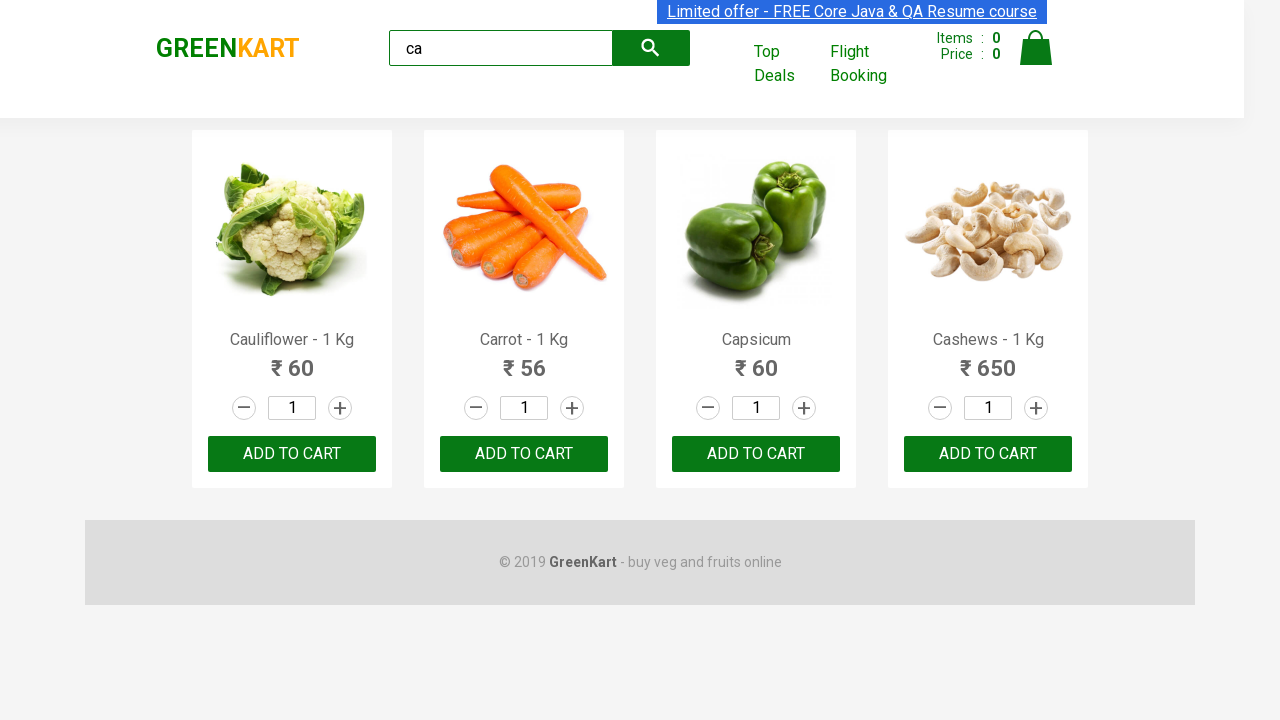

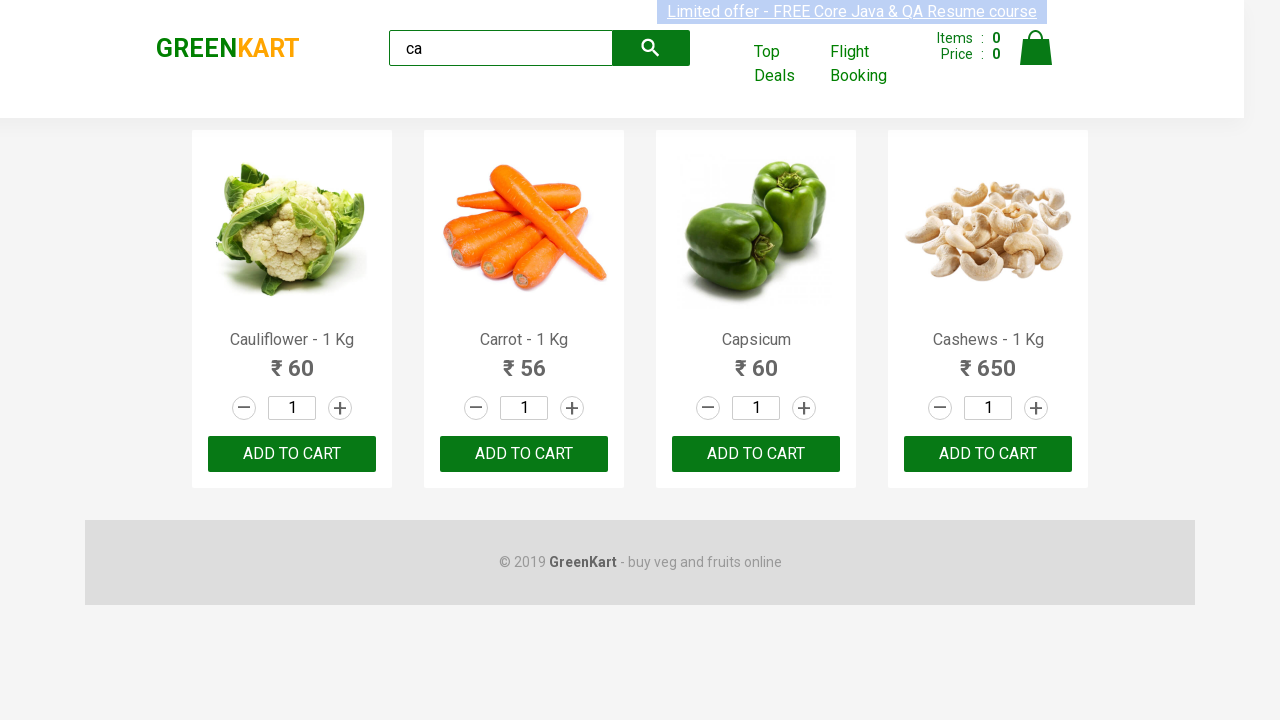